Tests dropdown functionality by navigating to the dropdowns practice page and selecting a month from the dropdown menu

Starting URL: https://practice.cydeo.com/dropdown

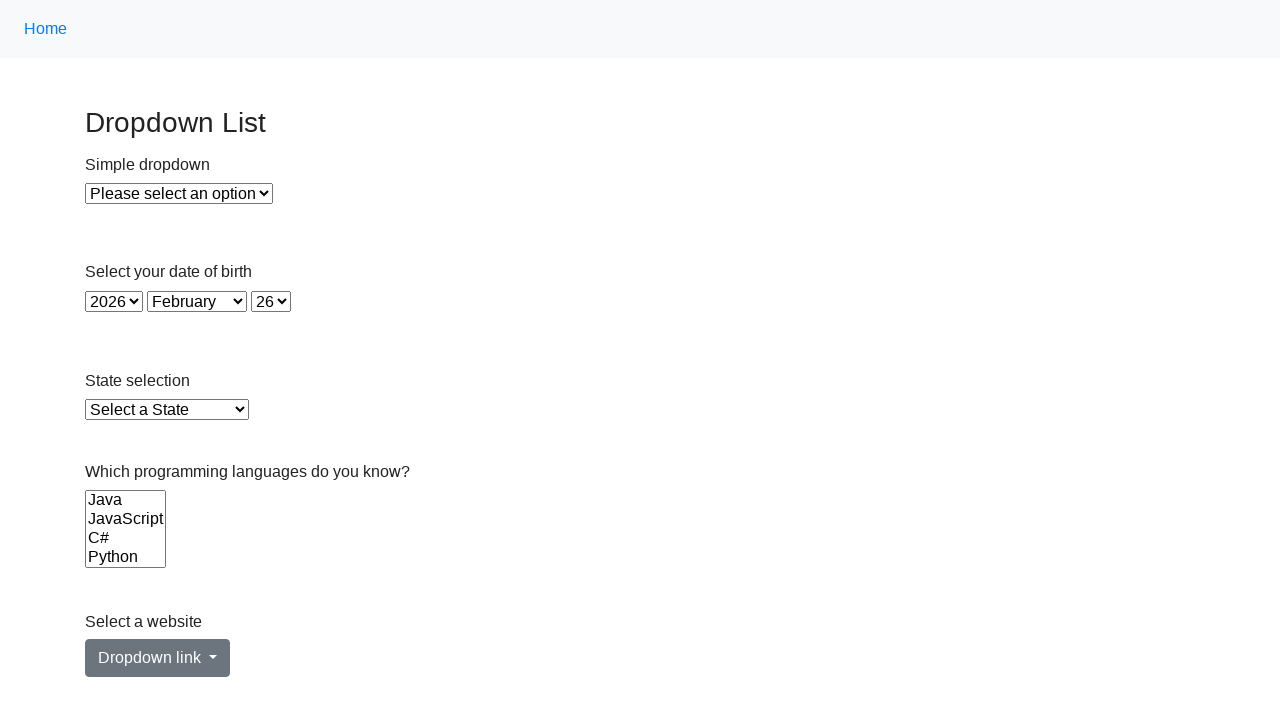

Located month dropdown element
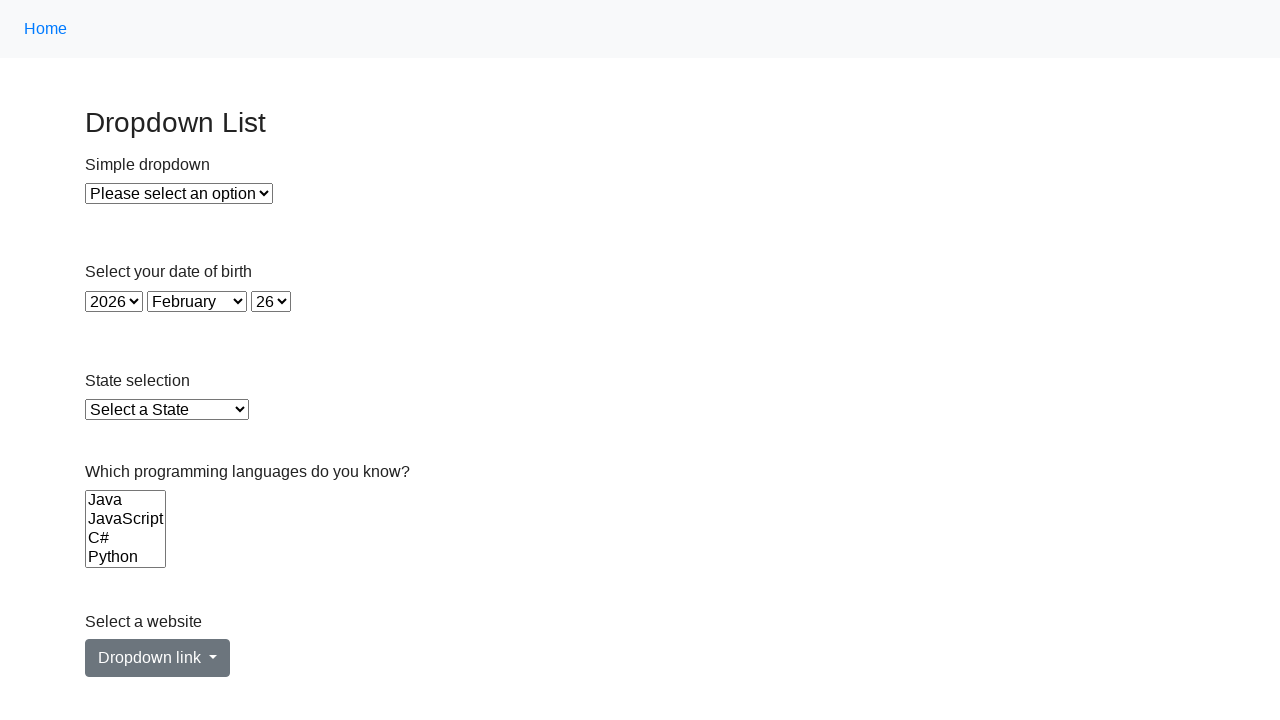

Selected 'March' from month dropdown menu on select#month
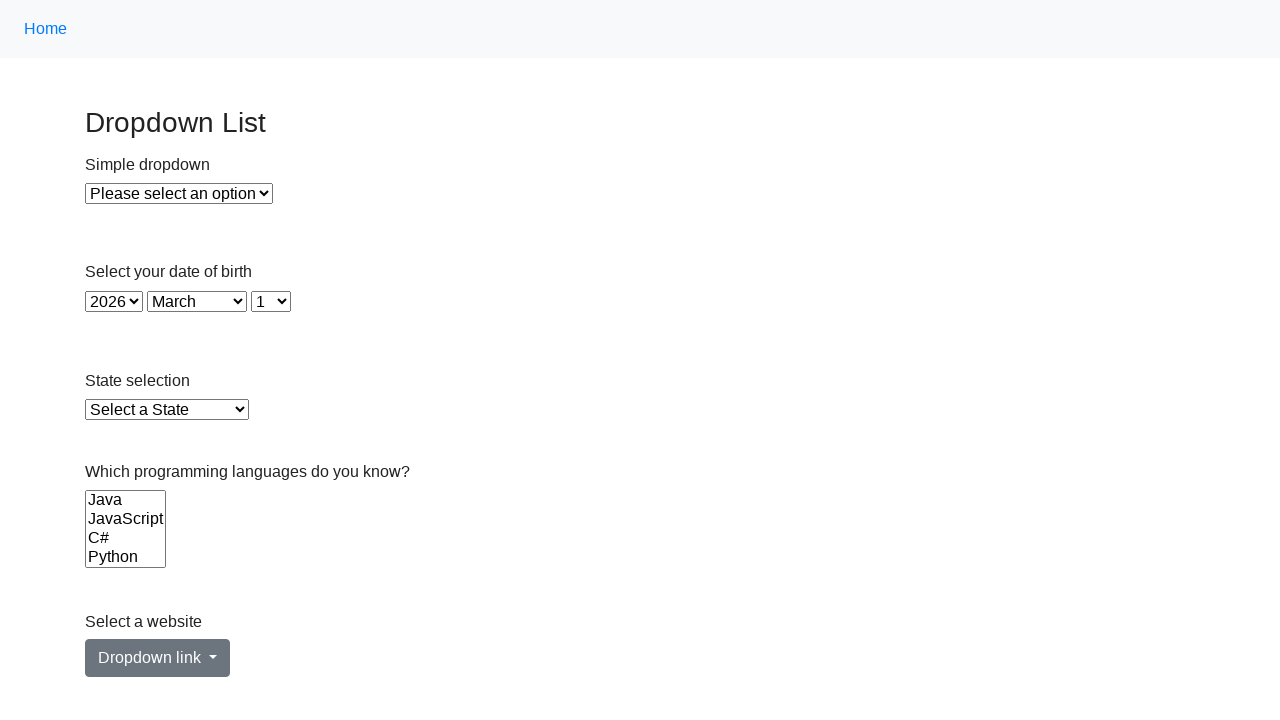

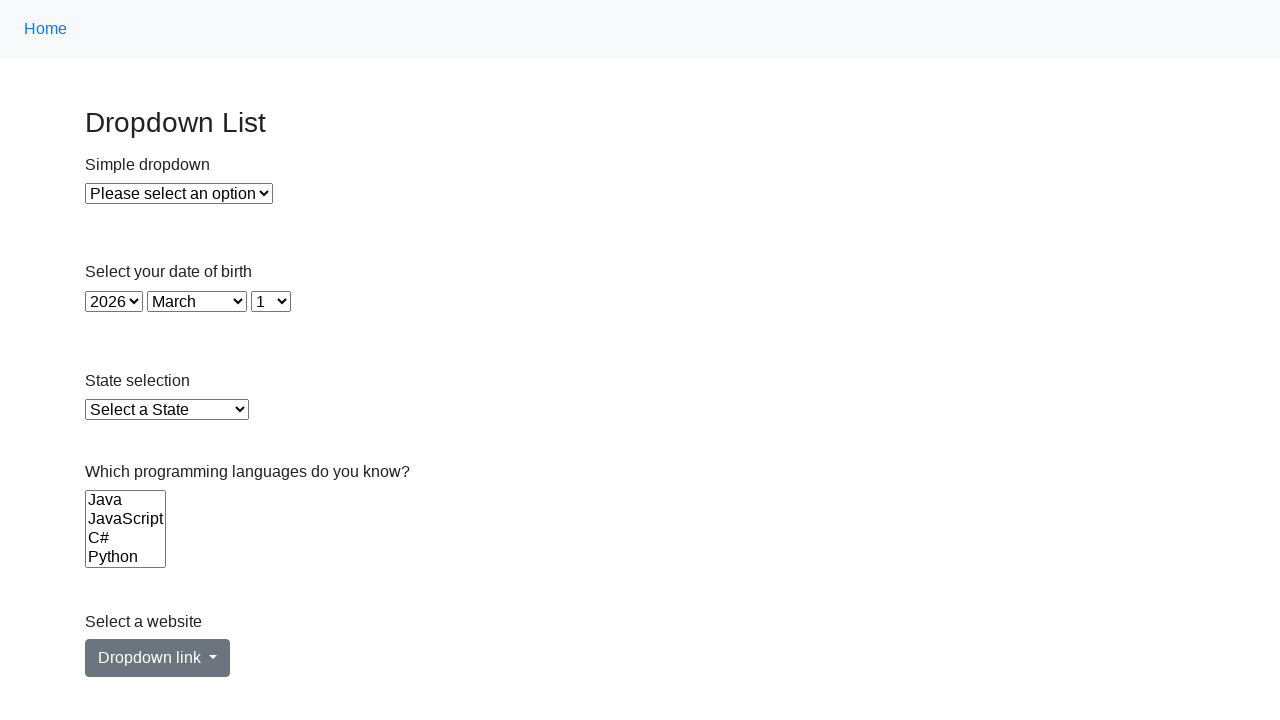